Tests radio button selection functionality on a registration page by clicking the male radio button and verifying its selection state.

Starting URL: https://grotechminds.com/registration/

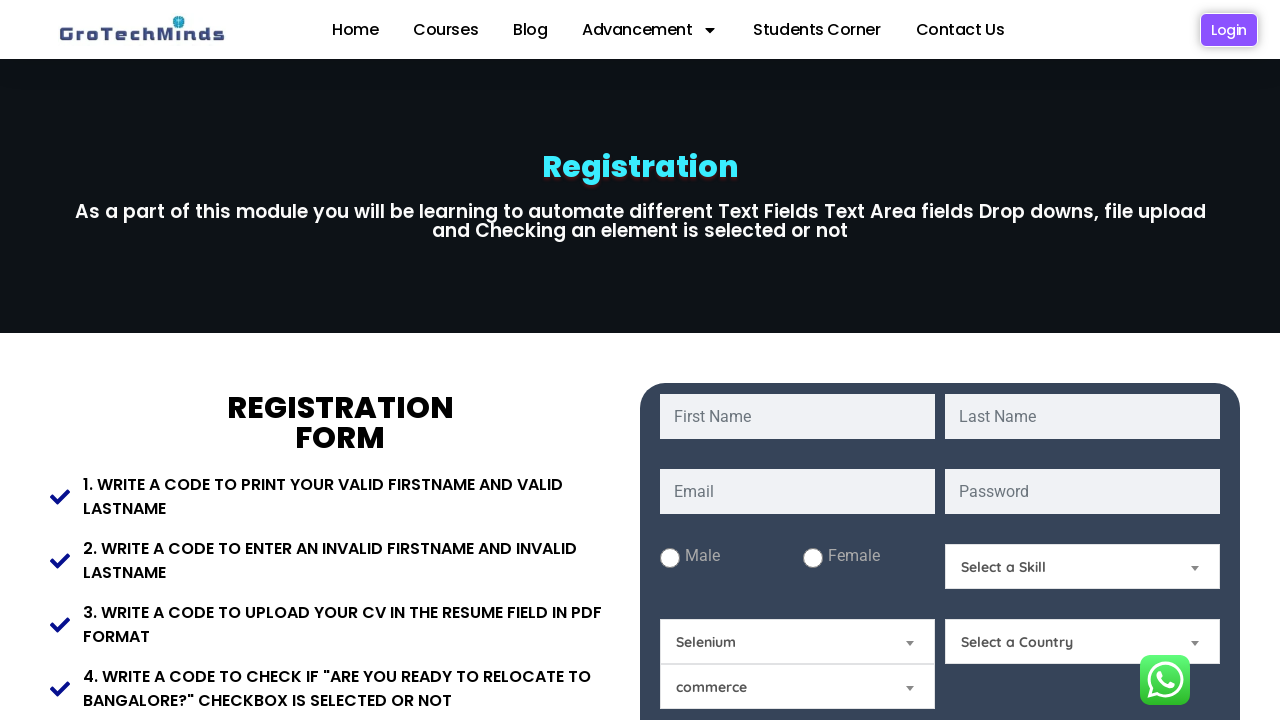

Waited for male radio button to be visible
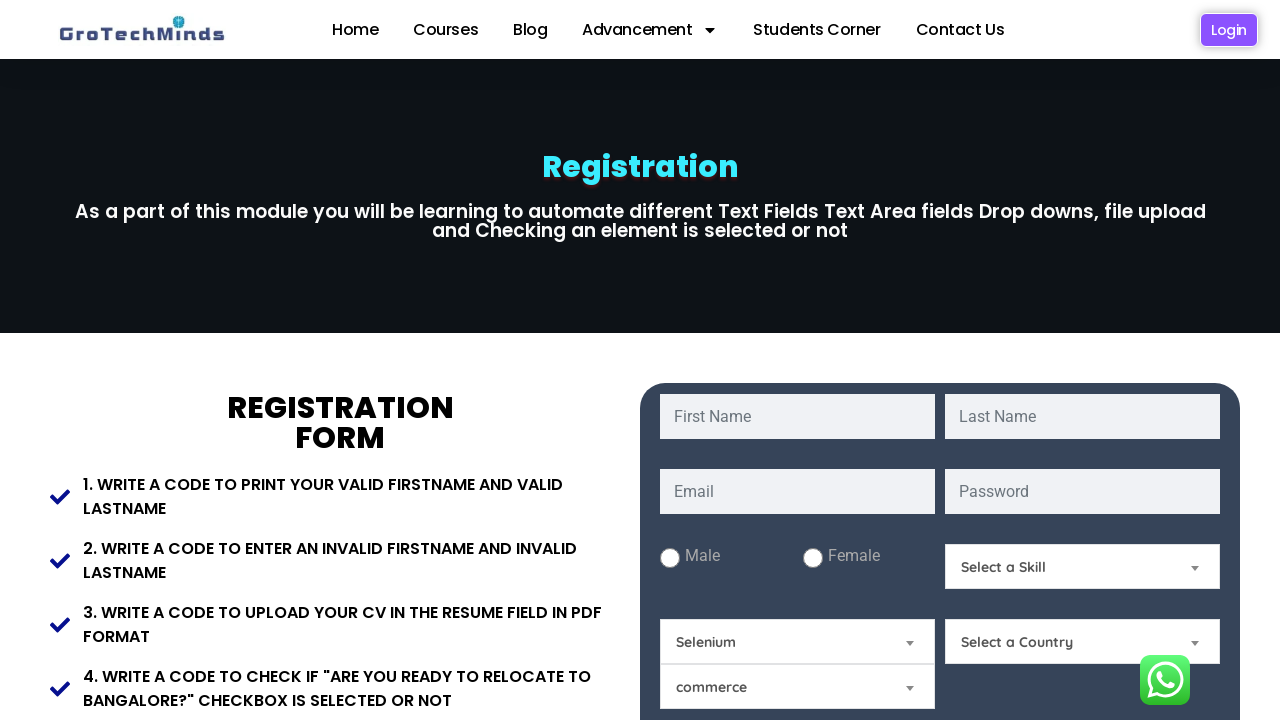

Located male radio button element
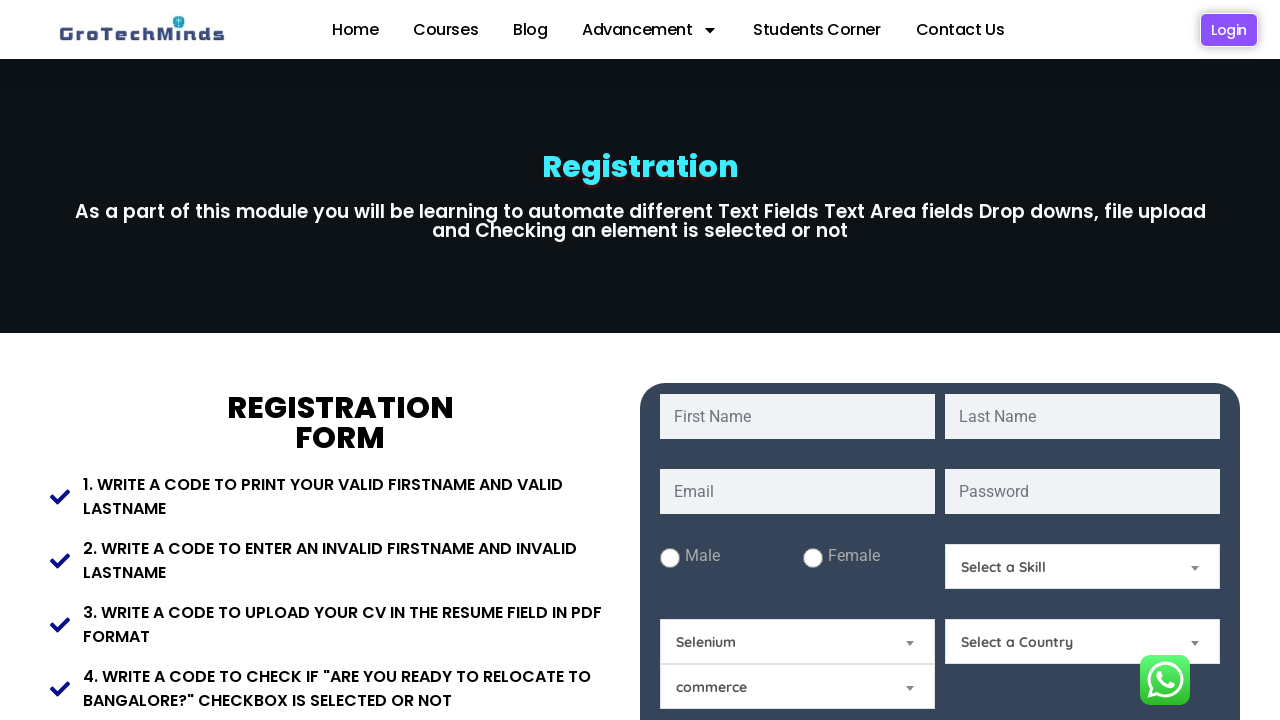

Located female radio button element
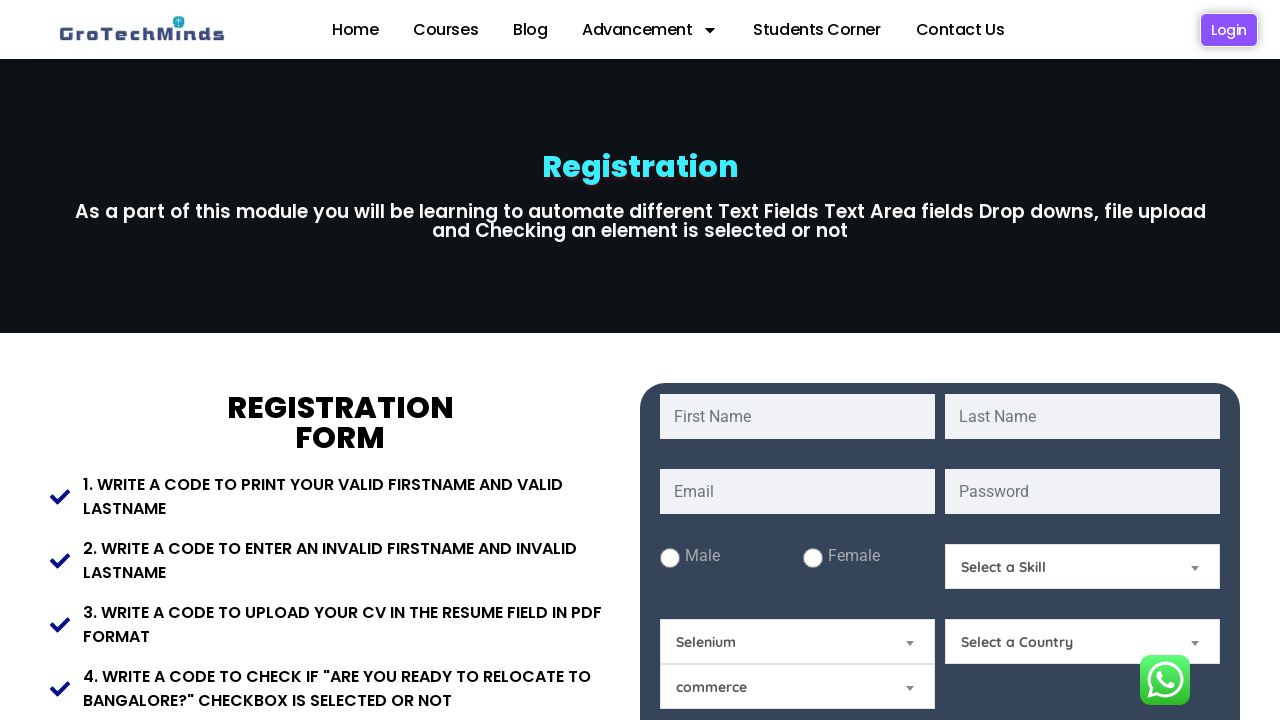

Clicked male radio button at (670, 558) on input[value='male']
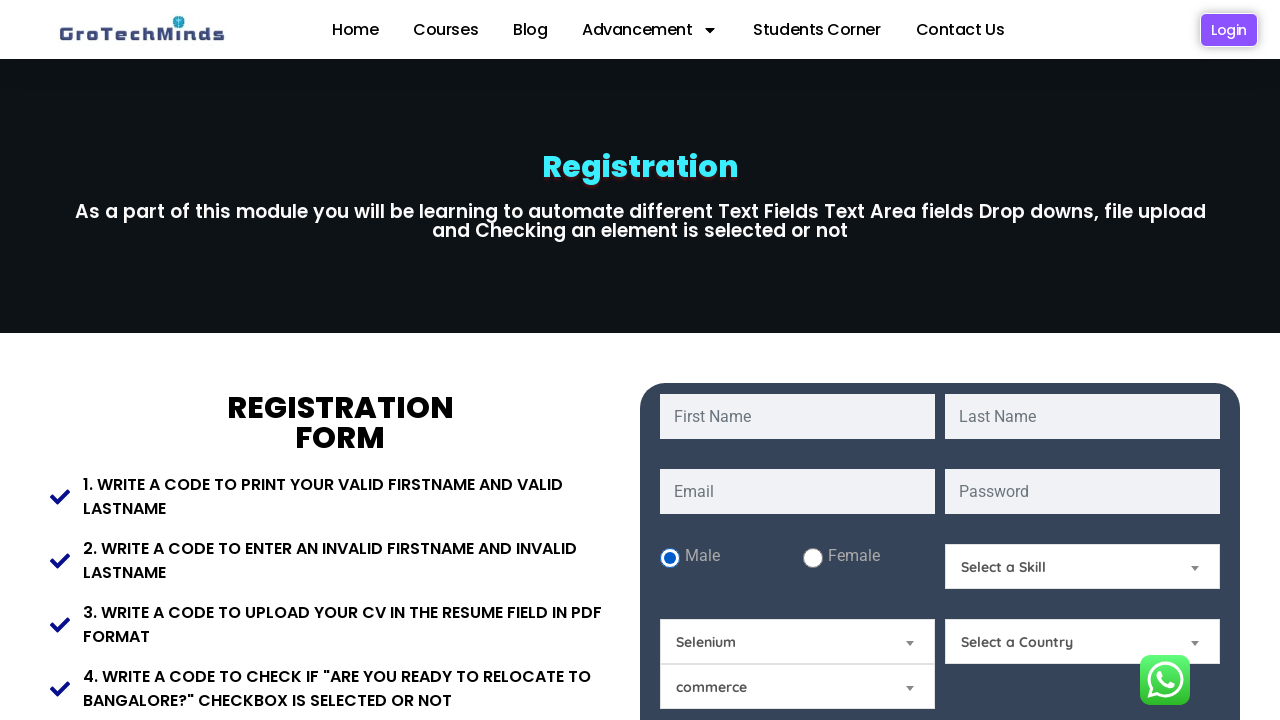

Verified male radio button is selected
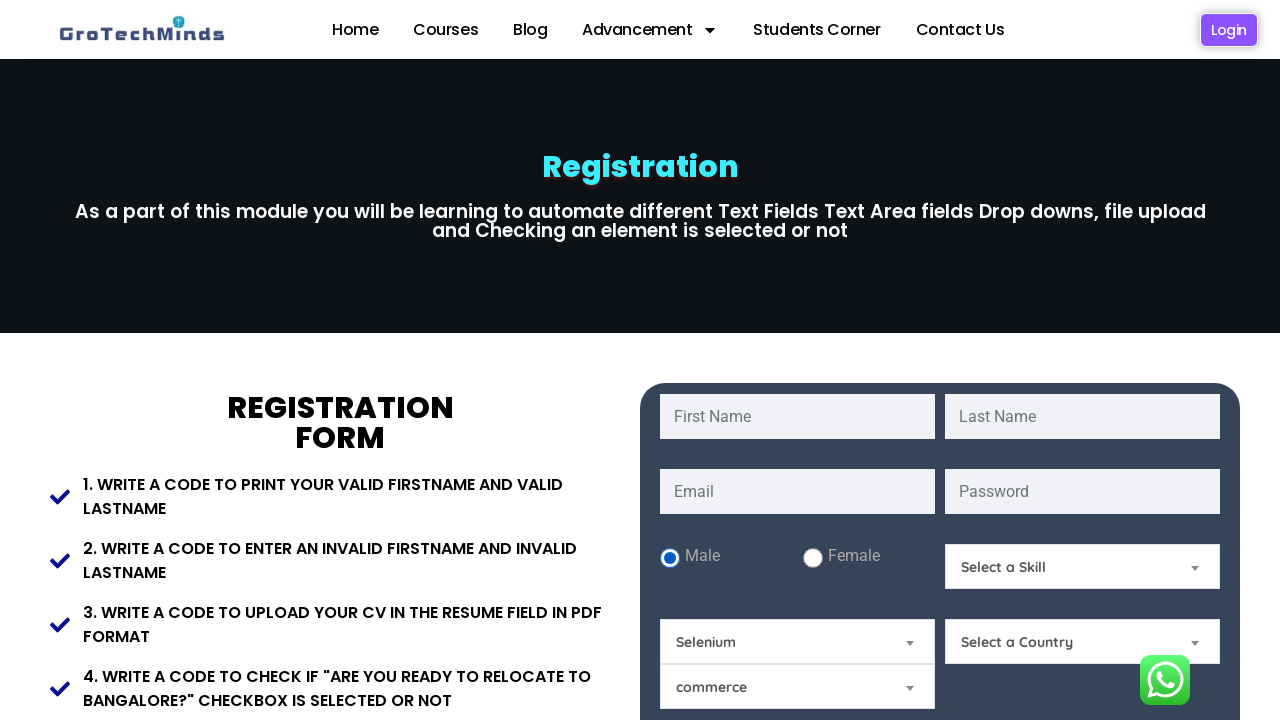

Verified female radio button is not selected
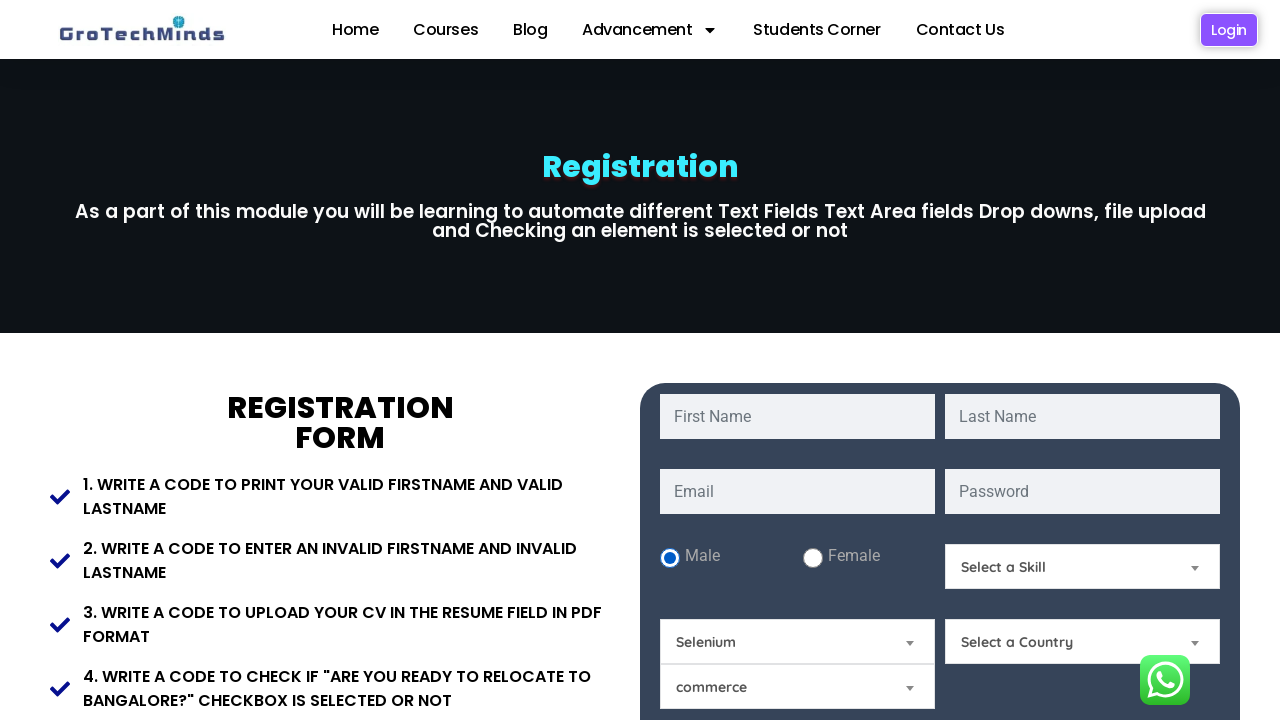

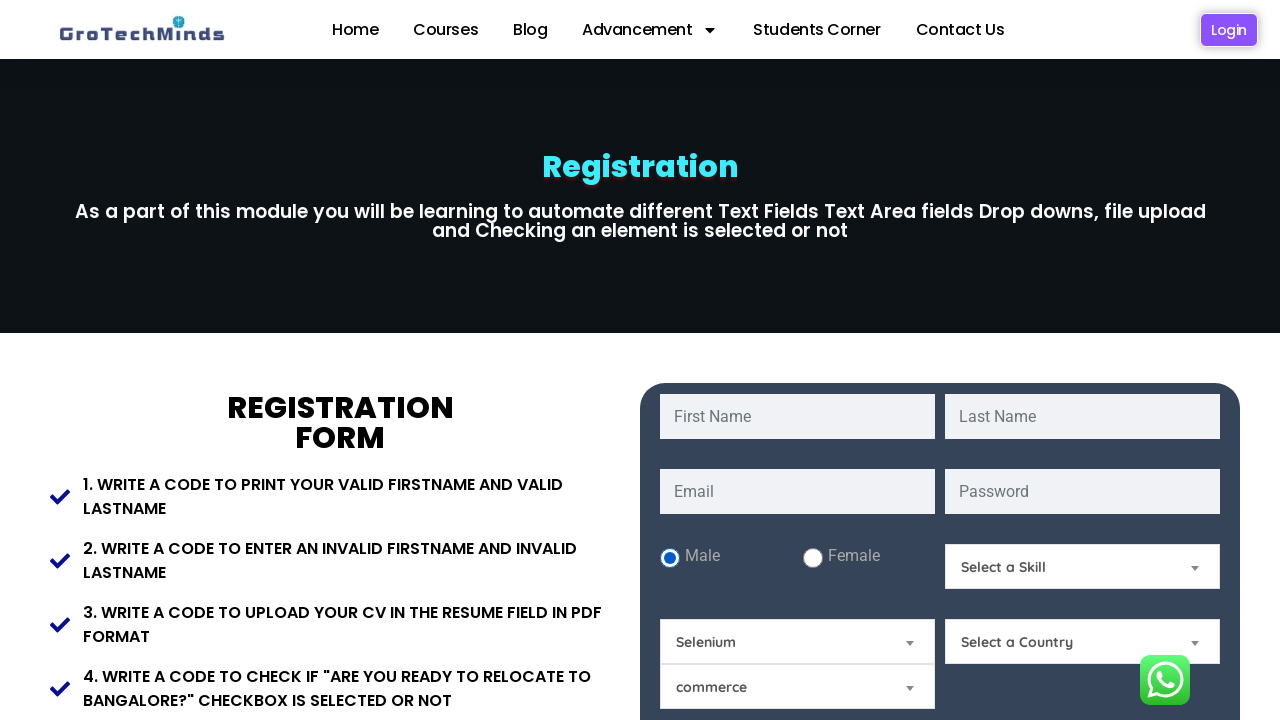